Tests scrolling functionality on a large page by scrolling down to the "CYDEO" link and then scrolling back up to the "Home" navigation link using JavaScript scroll methods

Starting URL: https://practice.cydeo.com/large

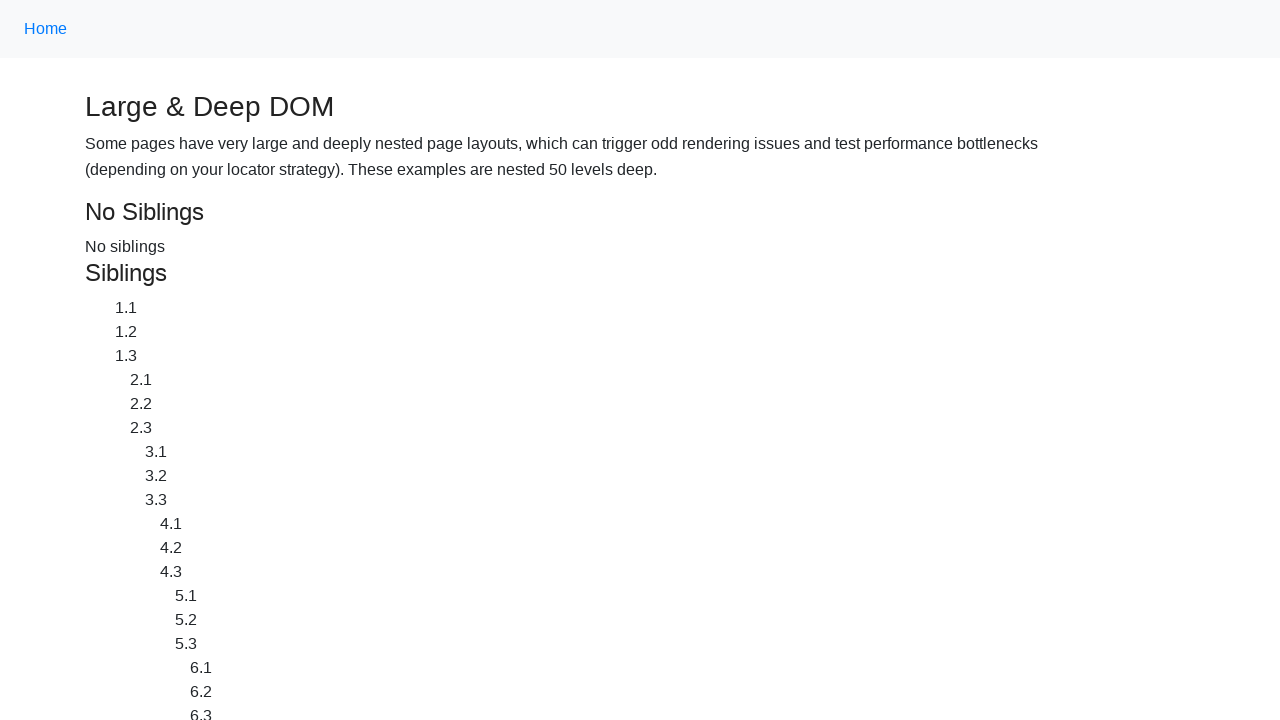

Located the CYDEO link using XPath selector
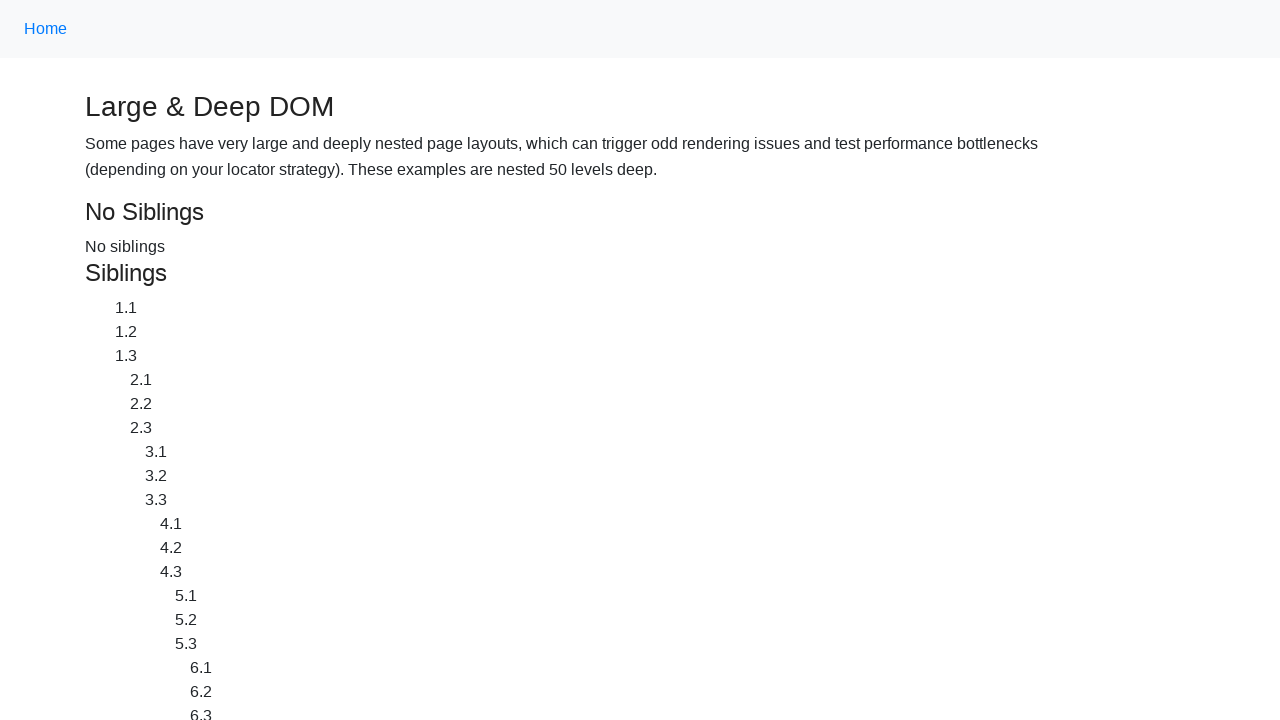

Scrolled down to bring CYDEO link into view
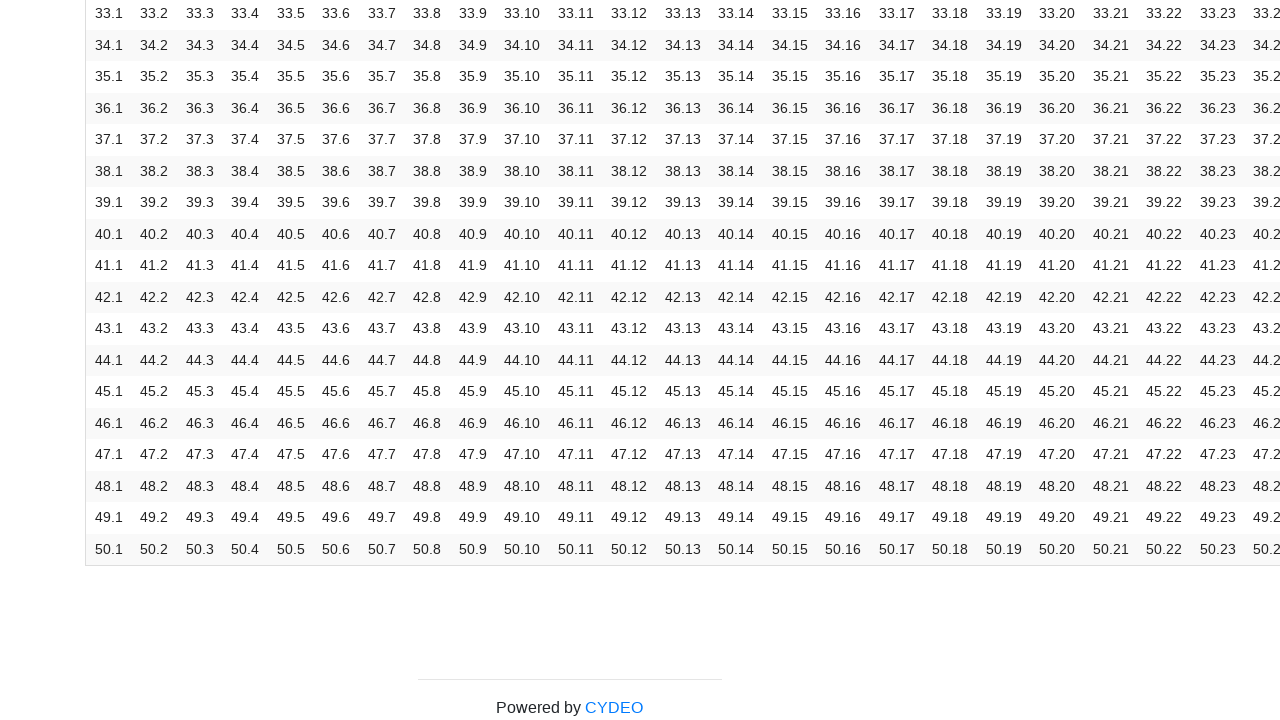

Located the Home navigation link using CSS selector
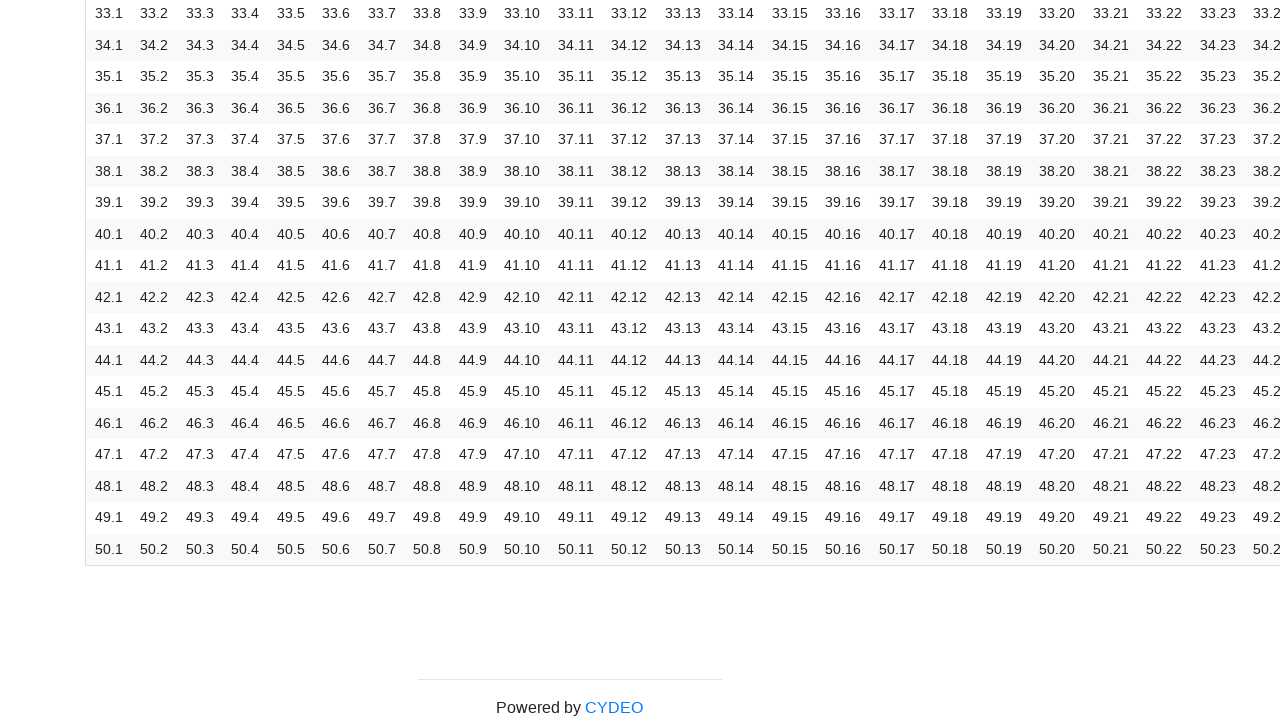

Scrolled up to bring Home navigation link into view
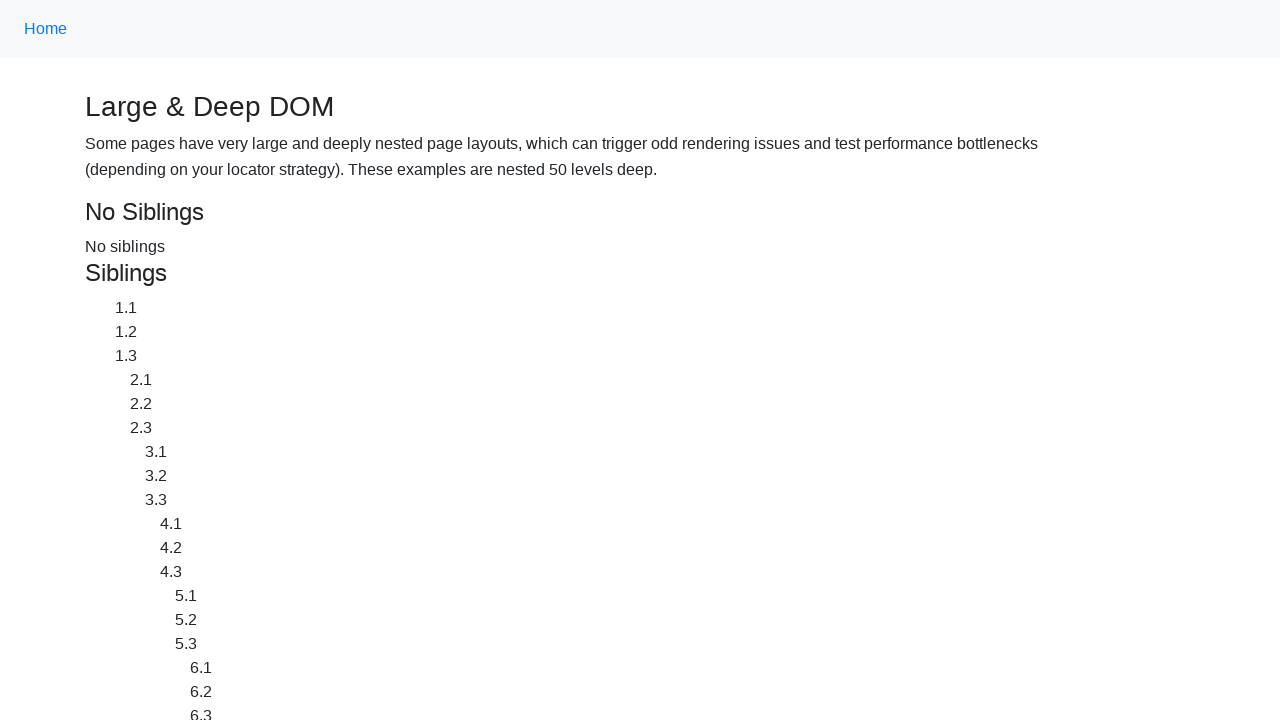

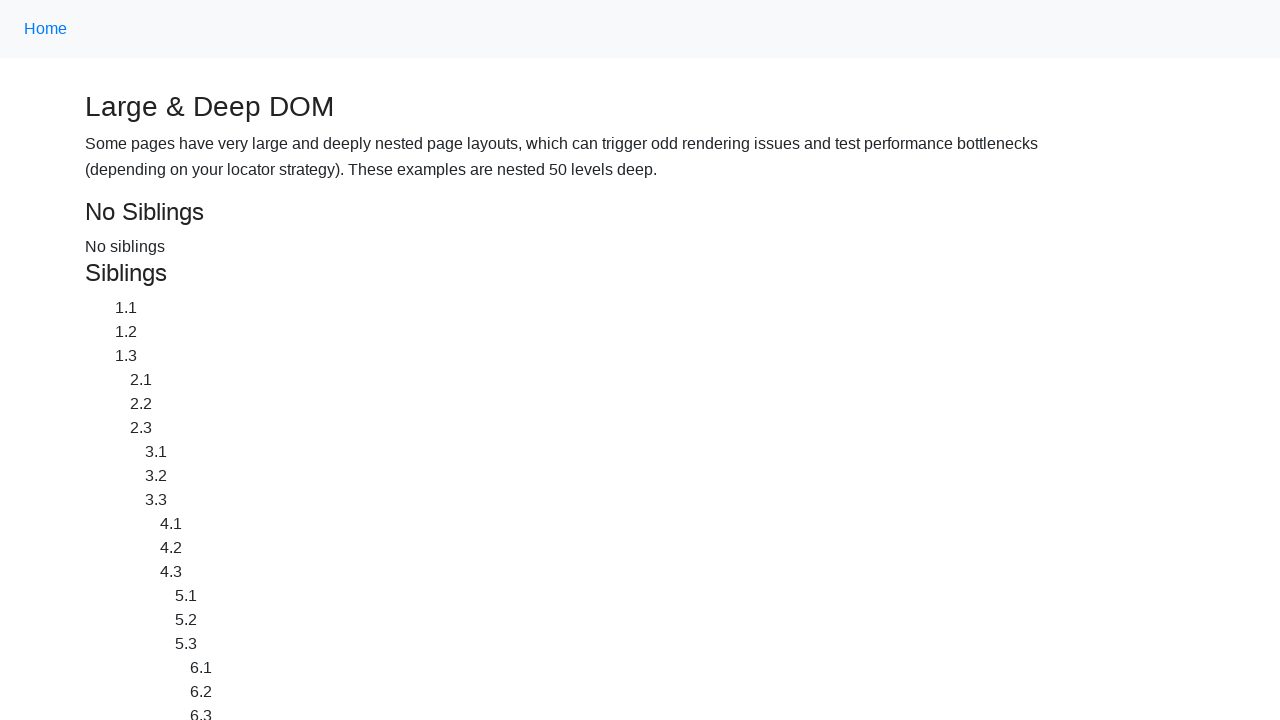